Scrolls down the page and clicks the age confirmation radio button

Starting URL: https://www.digitalunite.com/practice-webform-learners

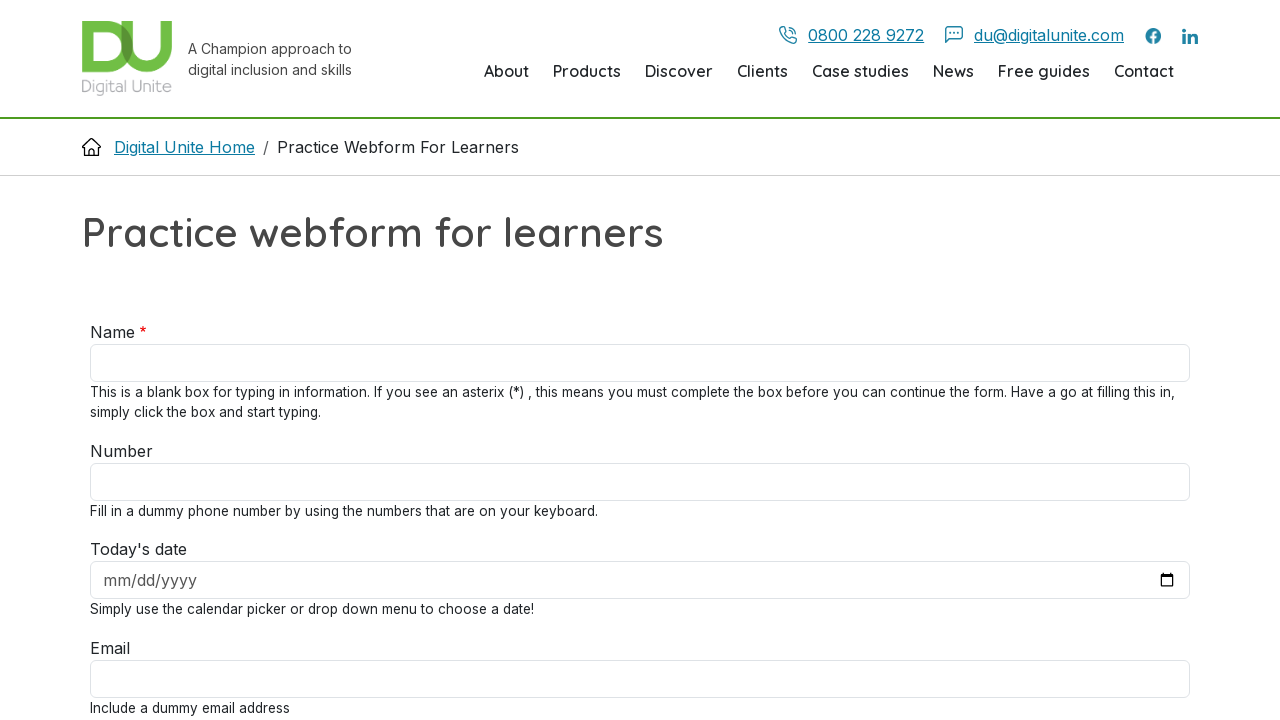

Scrolled down the page to age confirmation section
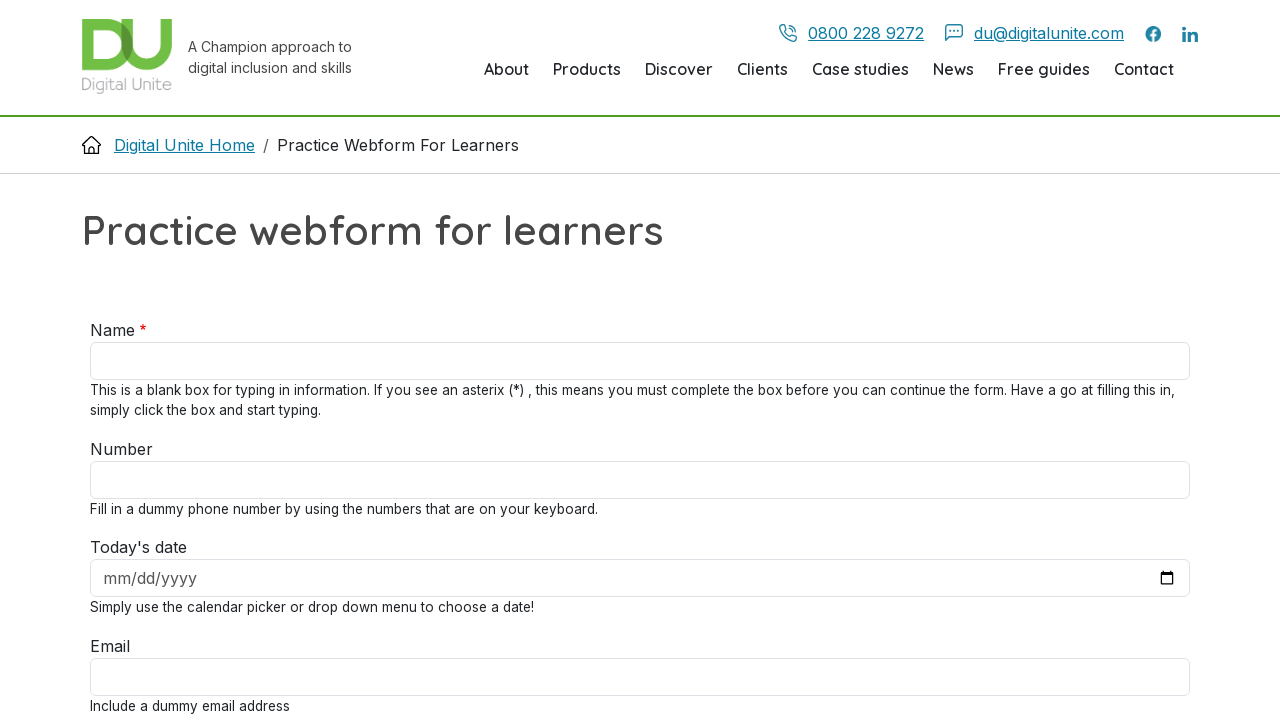

Clicked the age confirmation radio button at (98, 46) on #edit-age >> nth=0
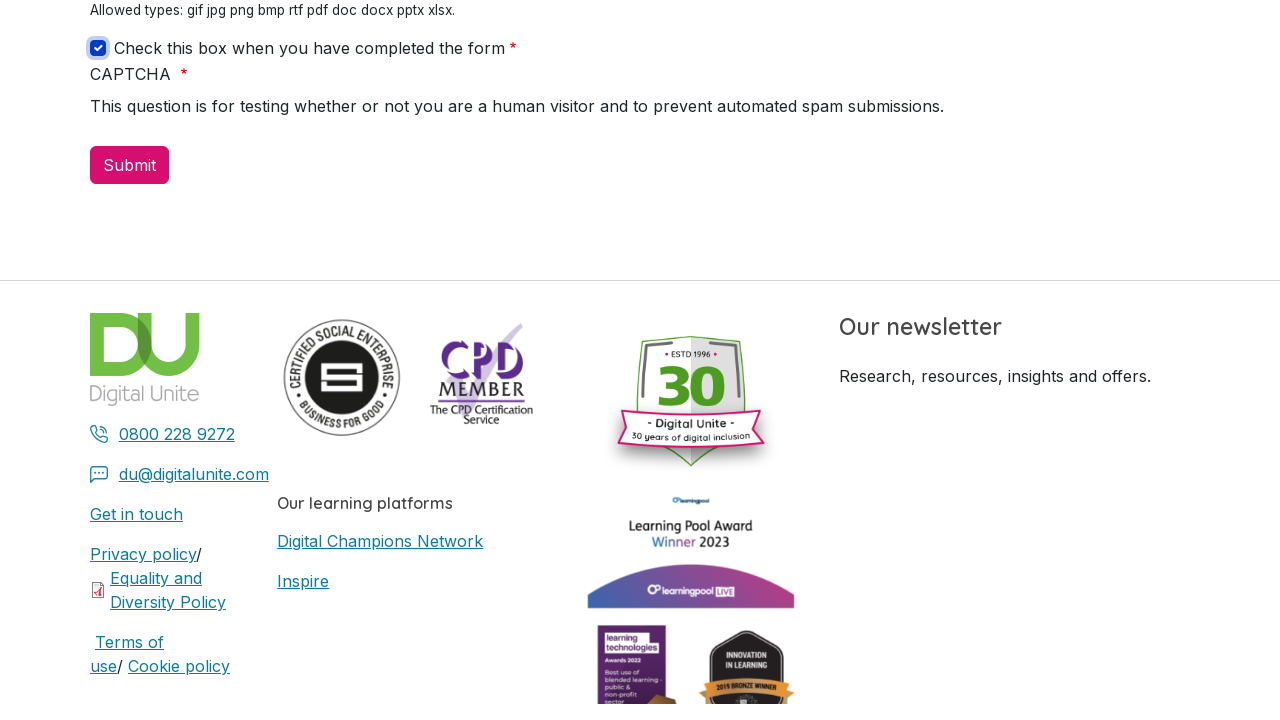

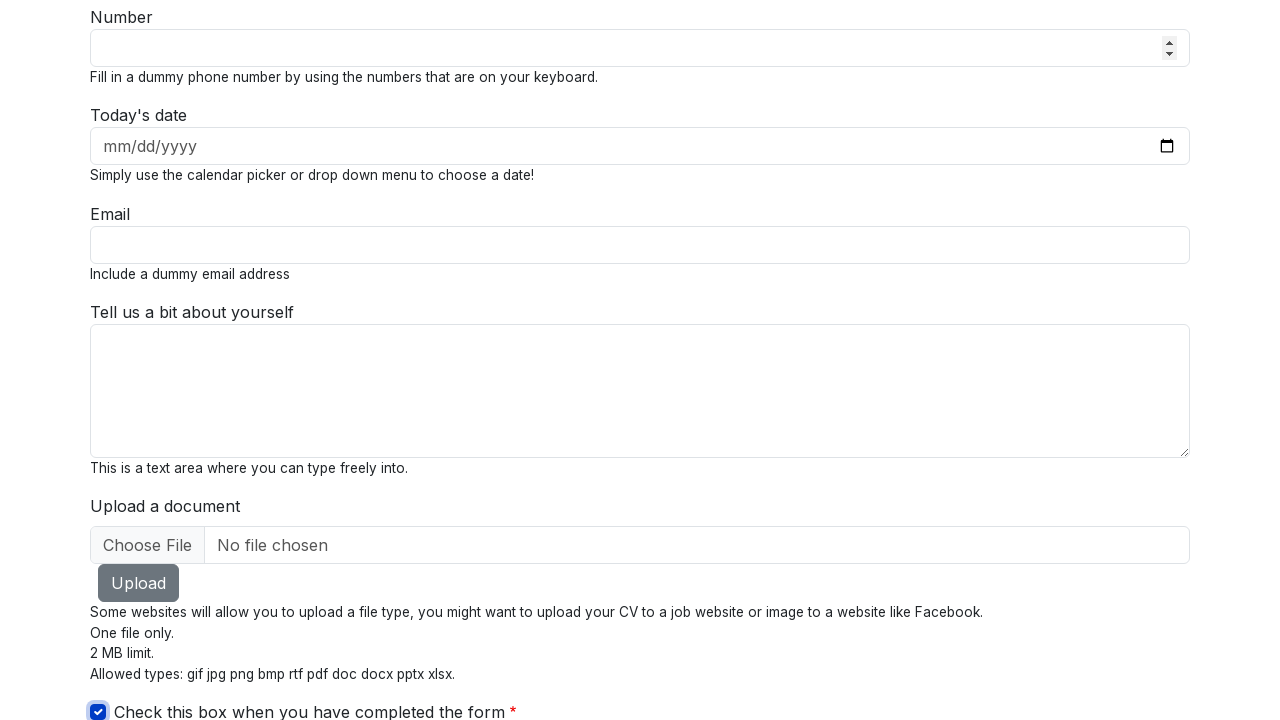